Tests pressing the space key on a target element and verifies the page displays the correct key press result

Starting URL: http://the-internet.herokuapp.com/key_presses

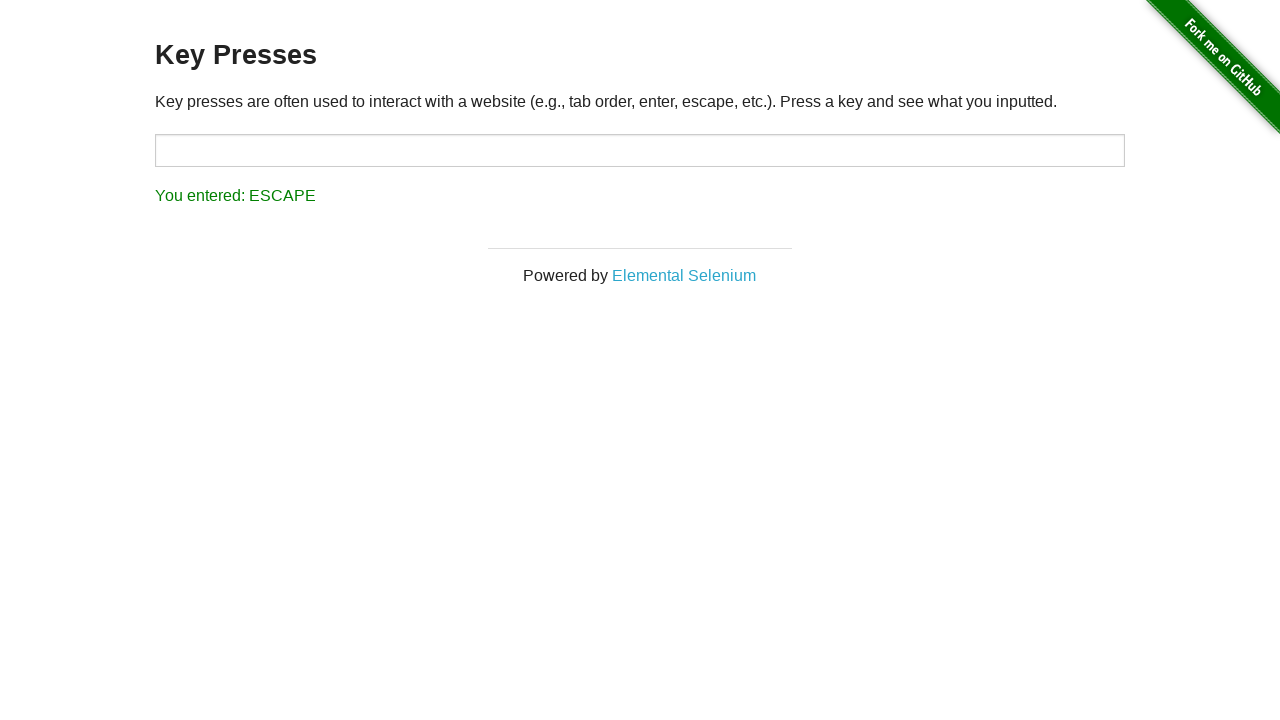

Pressed space key on target element on #target
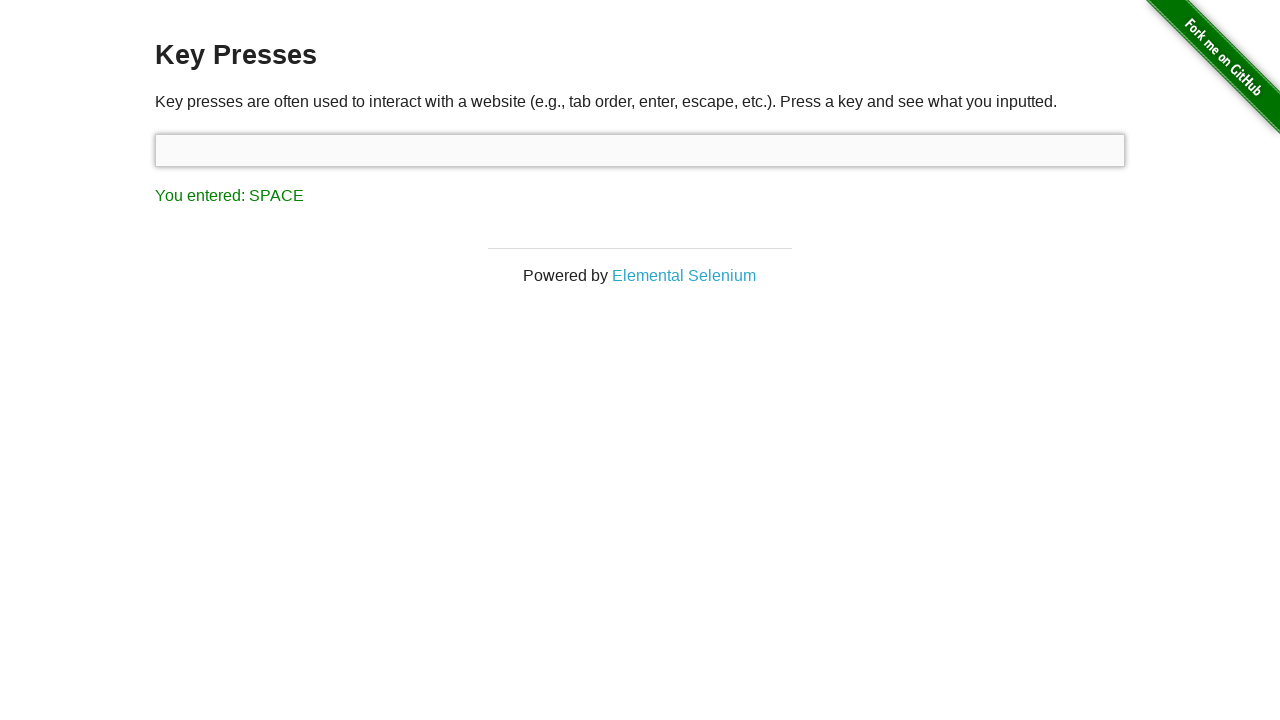

Result element appeared on page
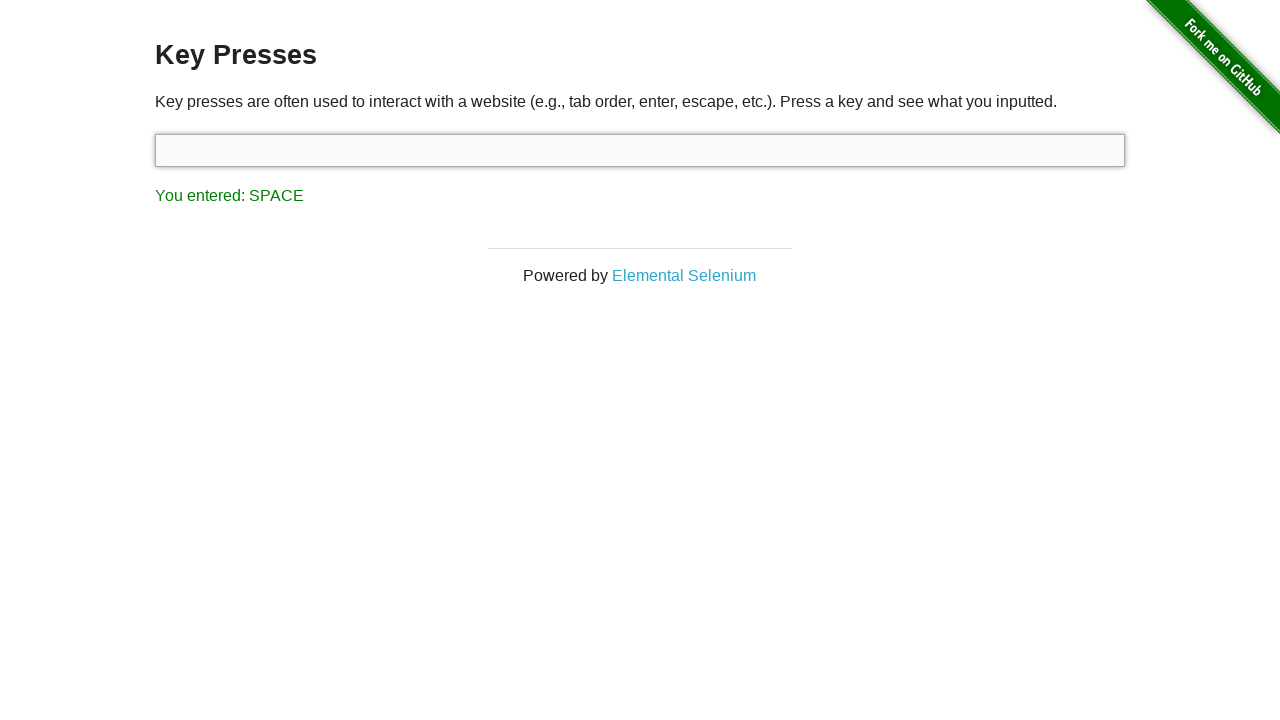

Retrieved result text content
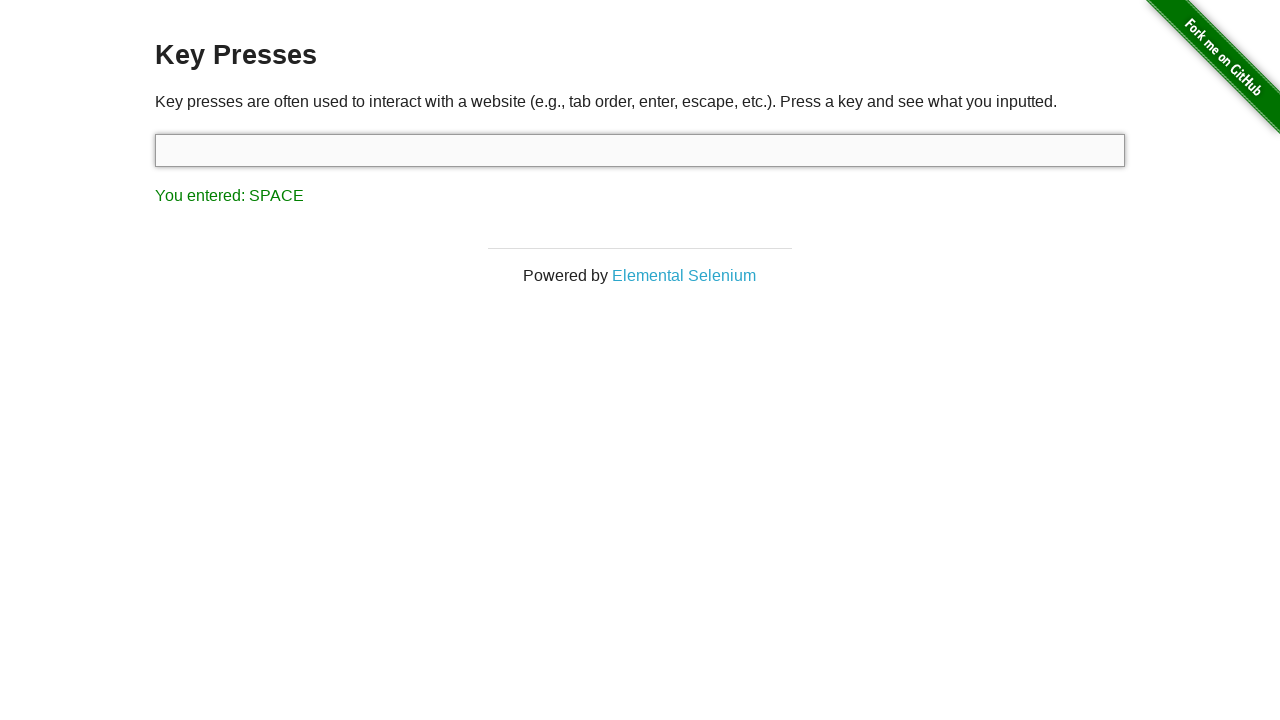

Verified result text matches expected space key press output
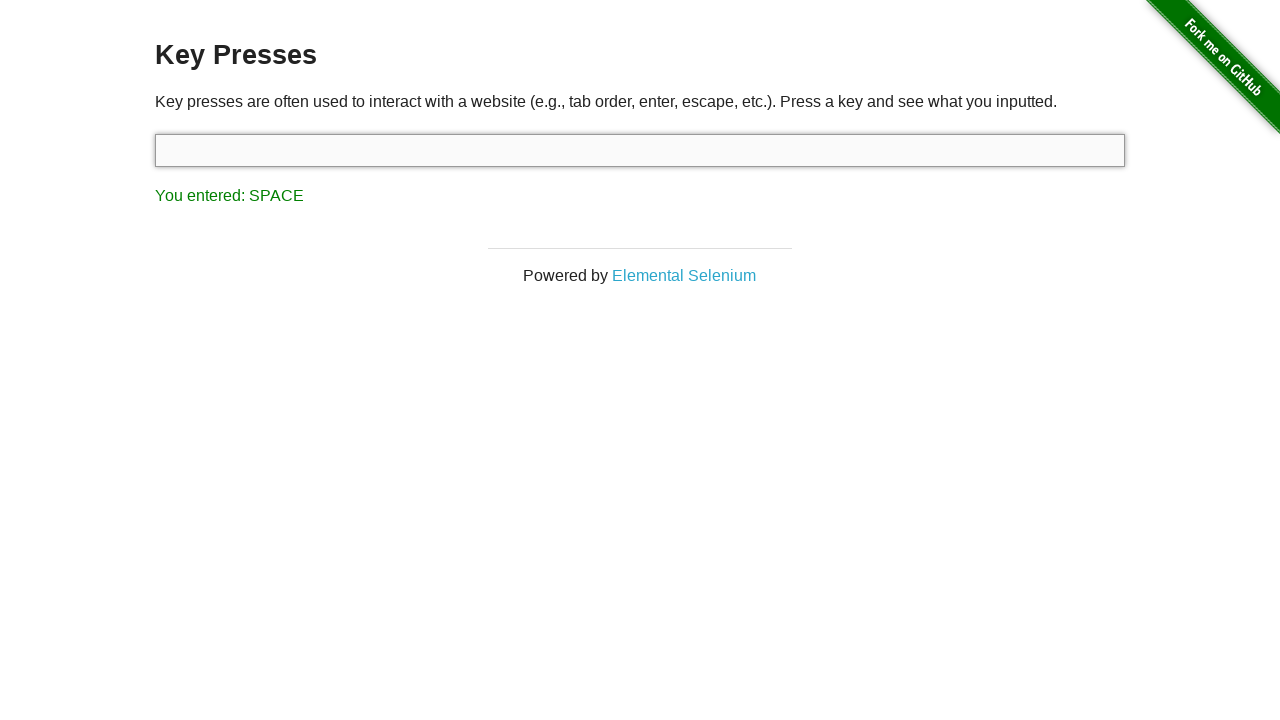

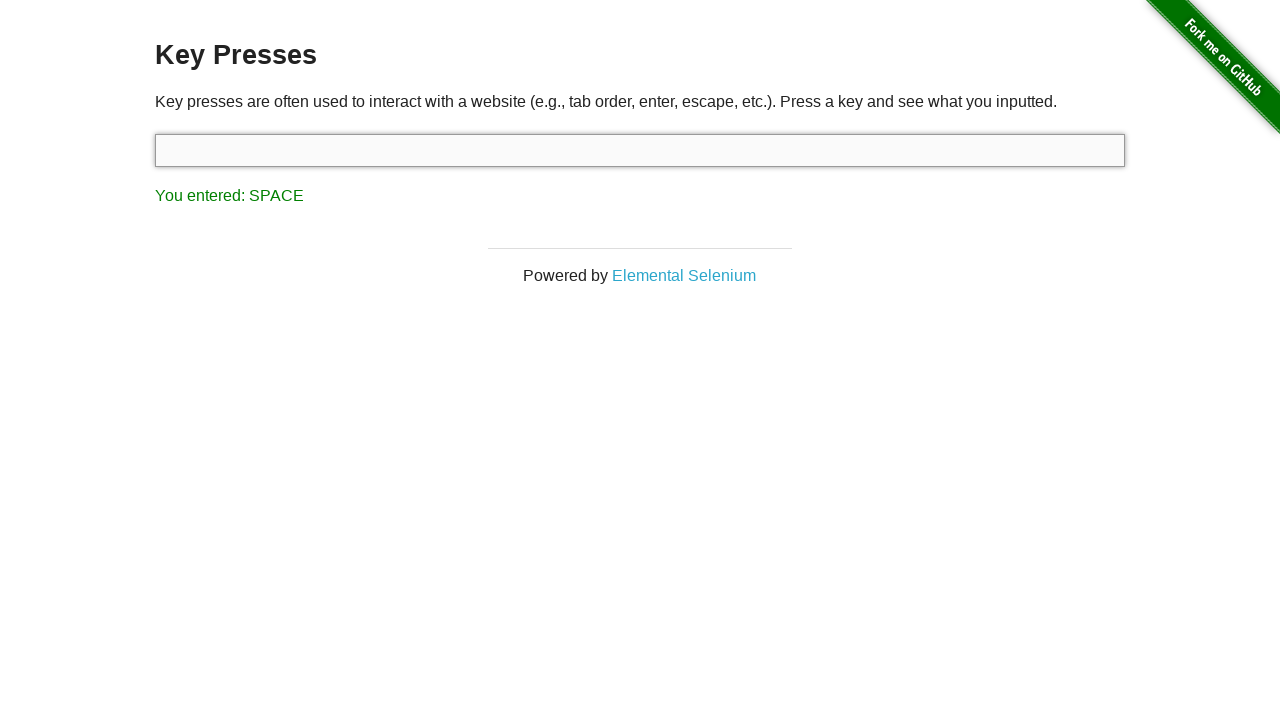